Tests JavaScript prompt alert functionality by clicking to trigger a prompt box, entering text into the alert, and accepting it

Starting URL: http://demo.automationtesting.in/Alerts.html

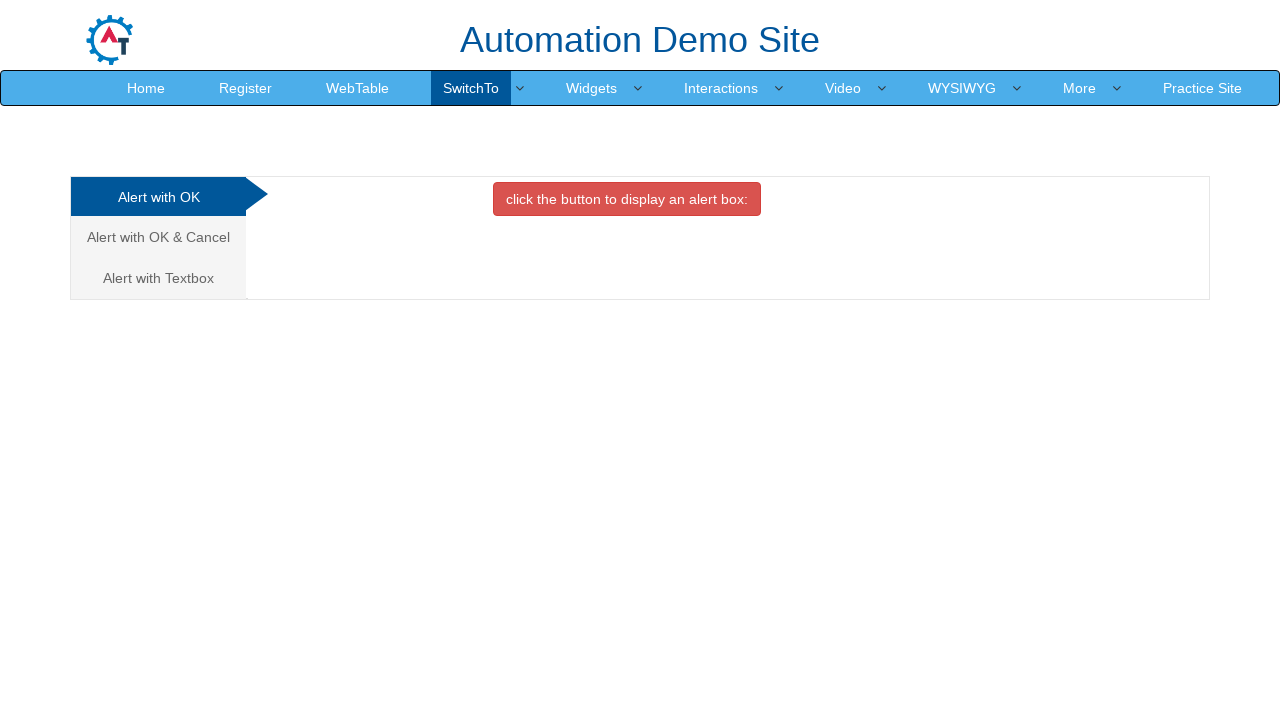

Navigated to Alerts demo page
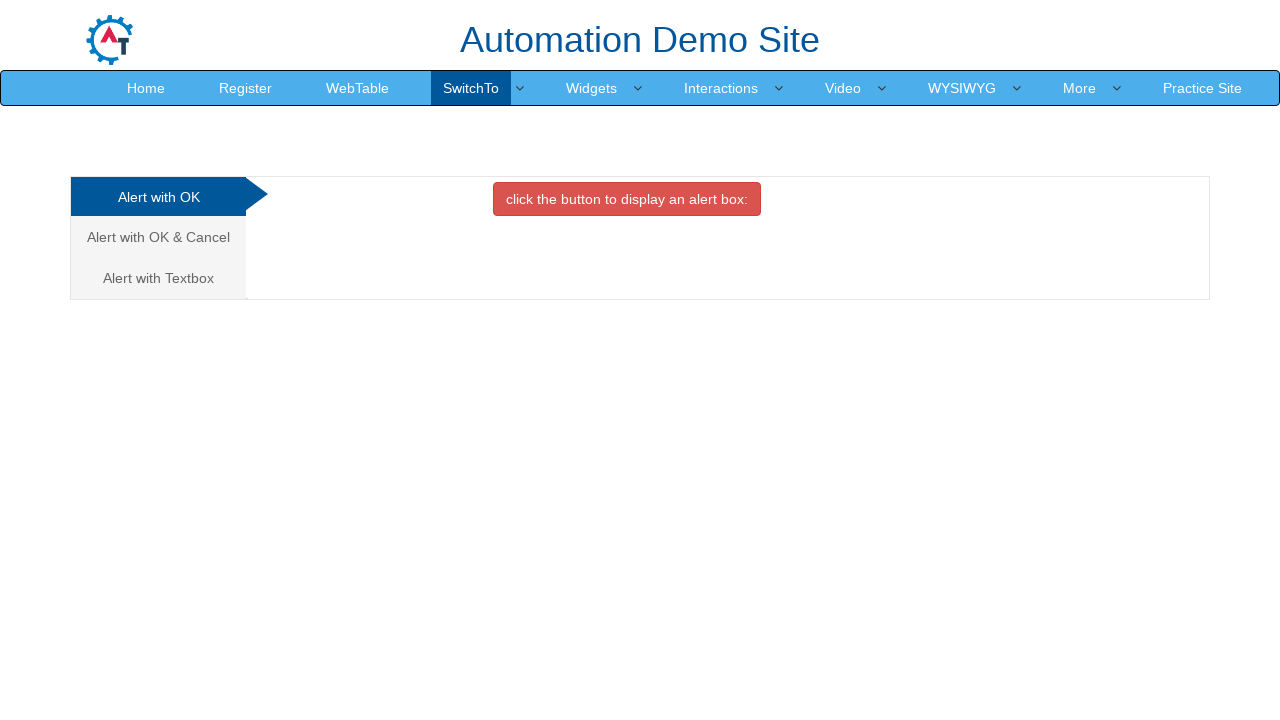

Clicked on 'Alert with Textbox' tab at (158, 278) on xpath=//a[text()='Alert with Textbox ']
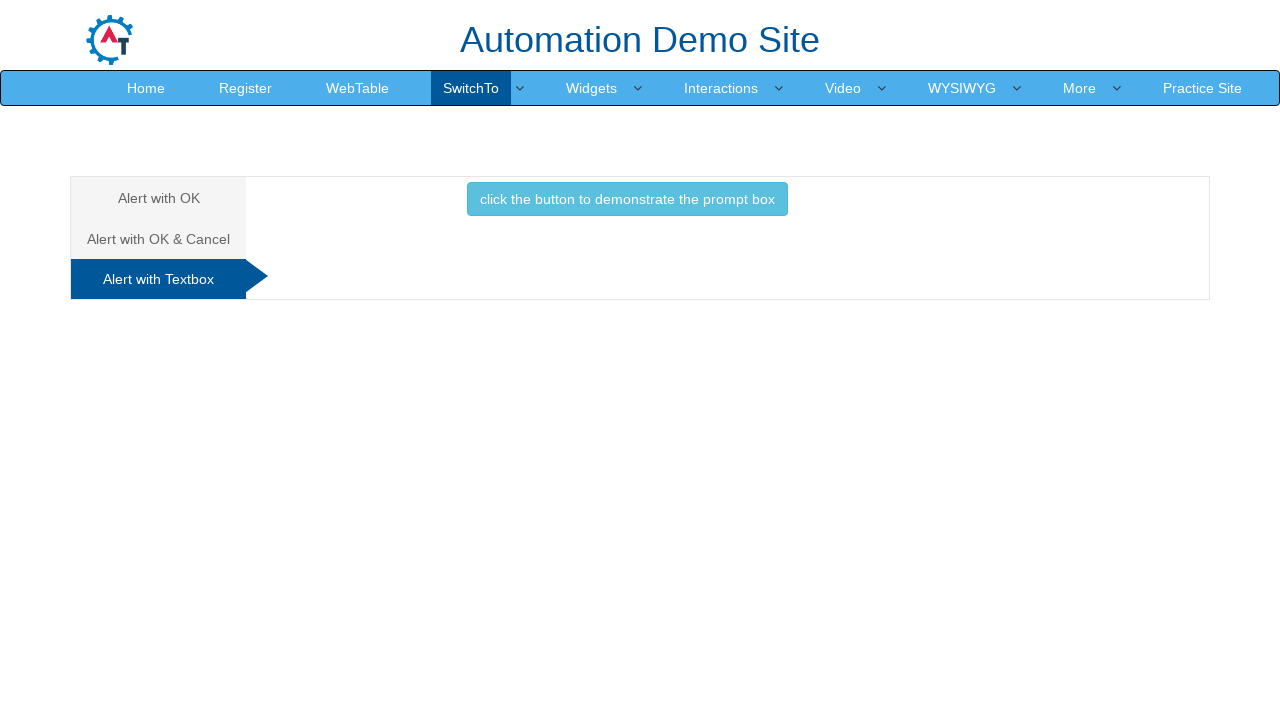

Clicked button to trigger prompt box at (627, 199) on xpath=//button[text()='click the button to demonstrate the prompt box ']
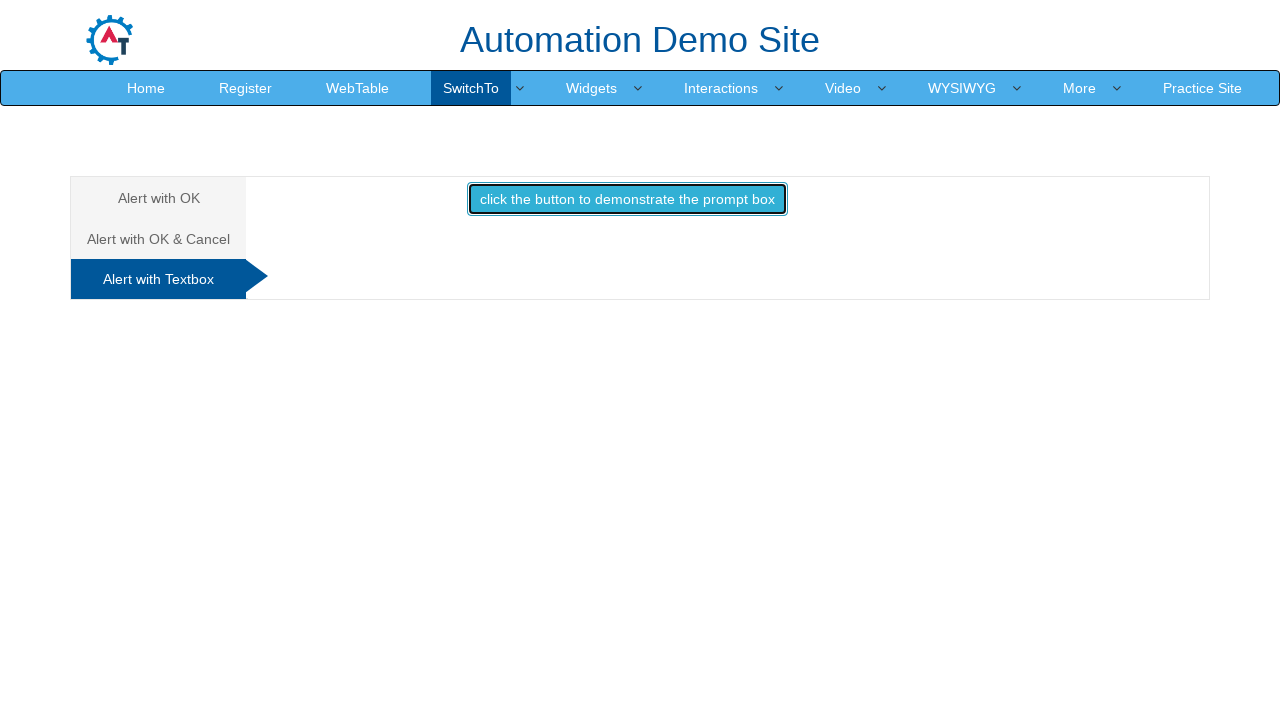

Set up dialog handler for prompt
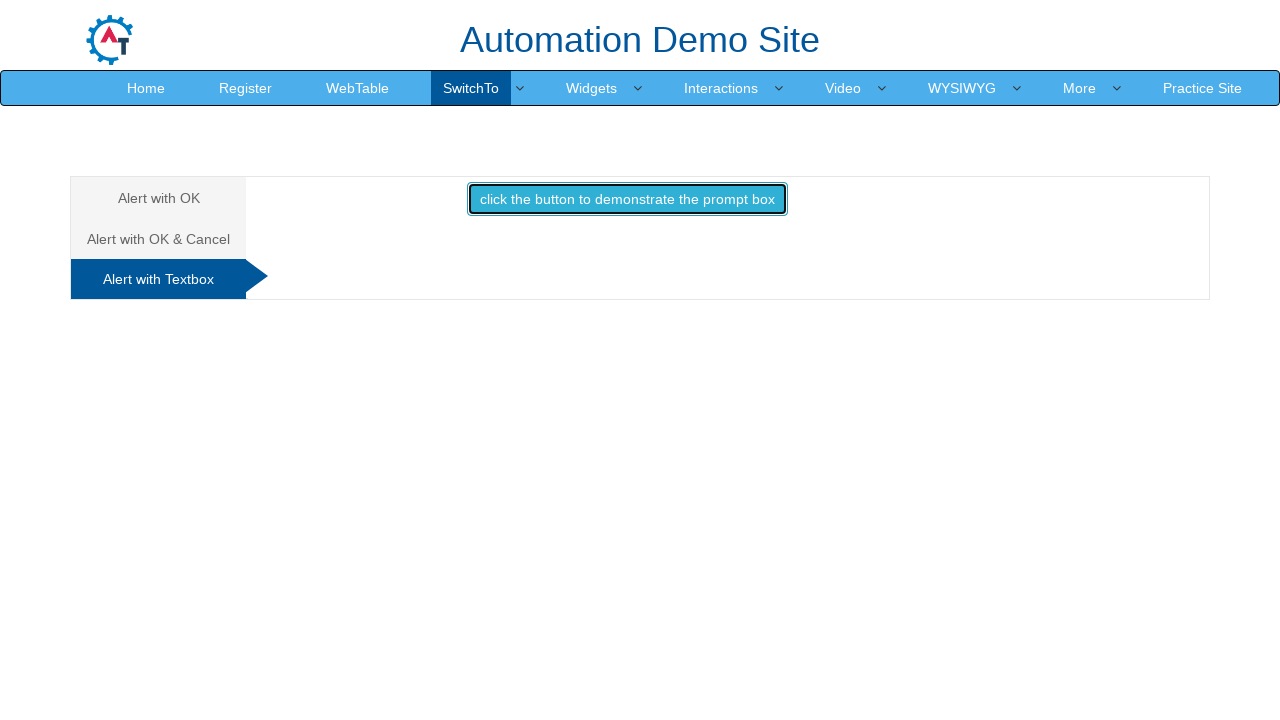

Clicked on 'Alert with Textbox' tab again at (158, 279) on xpath=//a[text()='Alert with Textbox ']
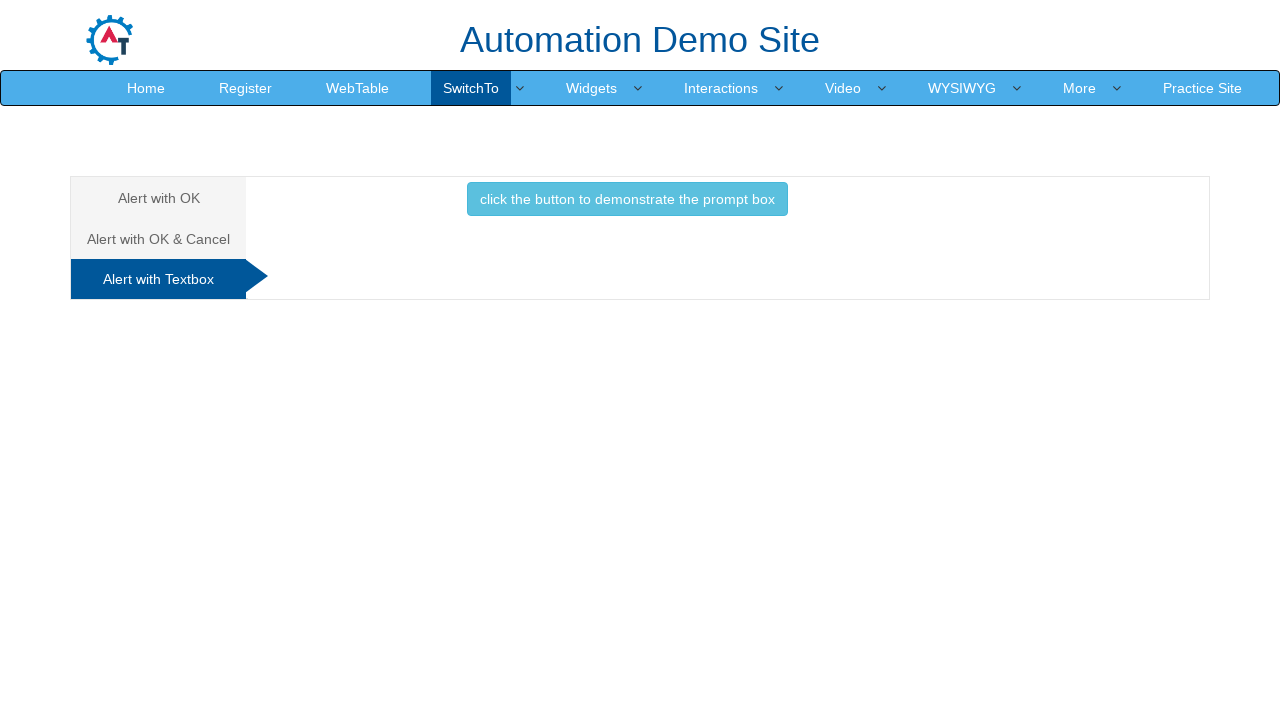

Clicked button to trigger prompt box and entered text 'Rajan You are welcome' at (627, 199) on xpath=//button[text()='click the button to demonstrate the prompt box ']
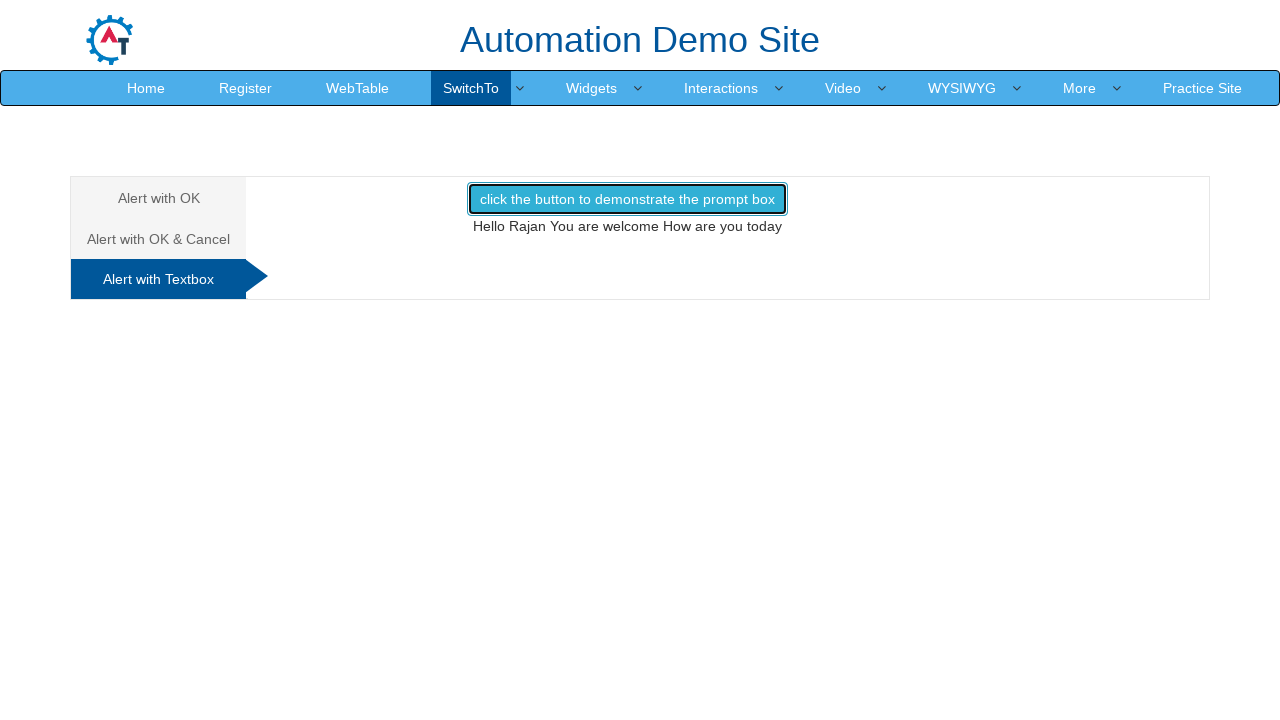

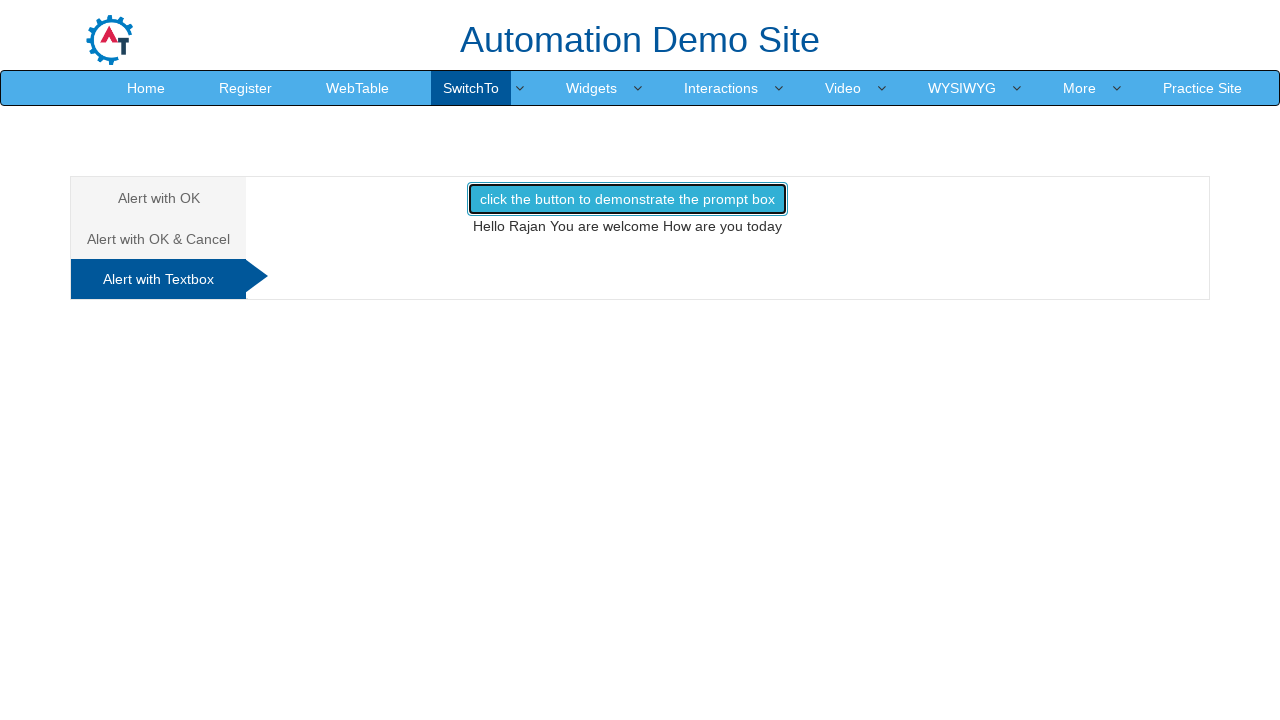